Tests dynamic control elements by removing a checkbox and enabling a text input field, verifying the state changes

Starting URL: http://the-internet.herokuapp.com/dynamic_controls

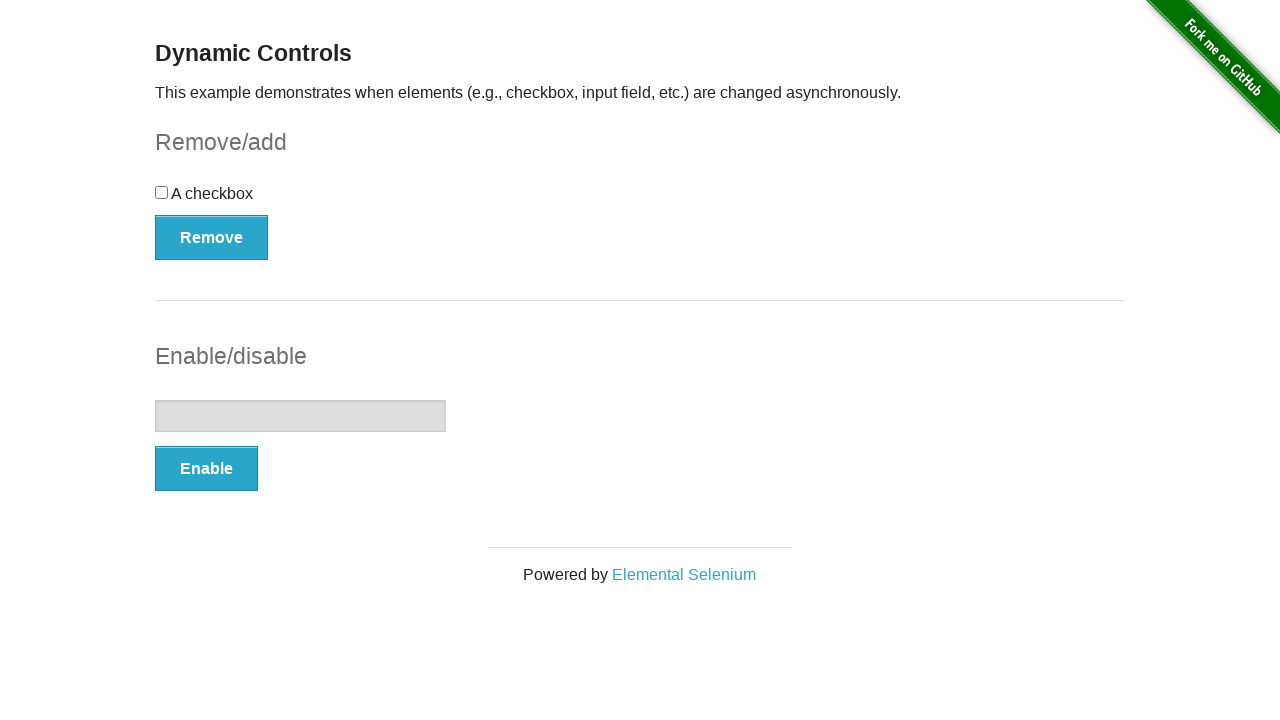

Clicked Remove button to remove the checkbox at (212, 237) on button:has-text('Remove')
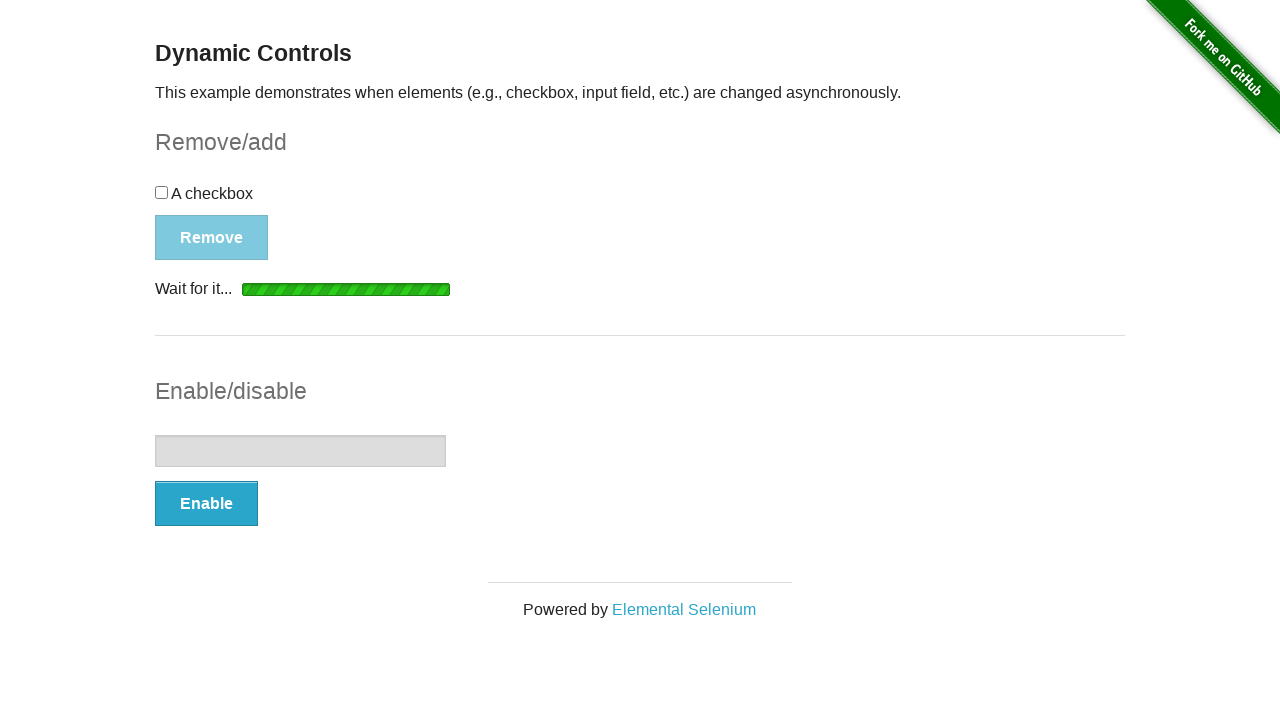

Removal confirmation message appeared
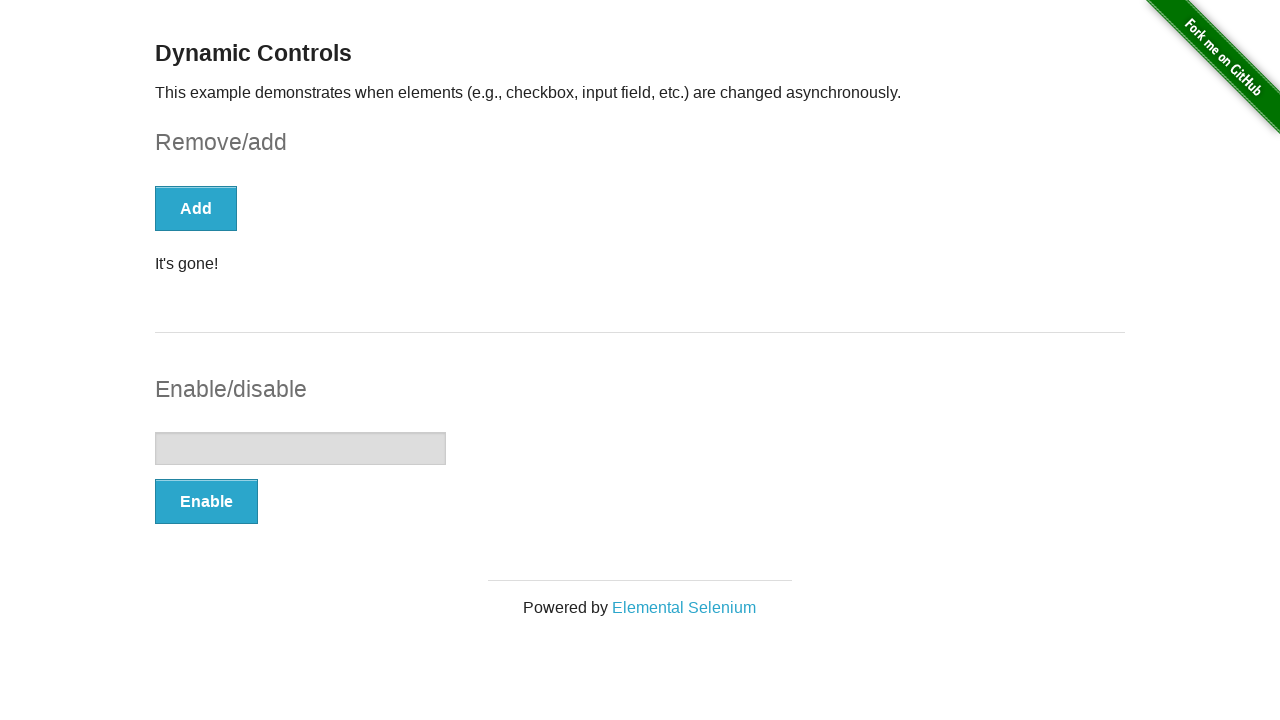

Checkbox disappeared from the page
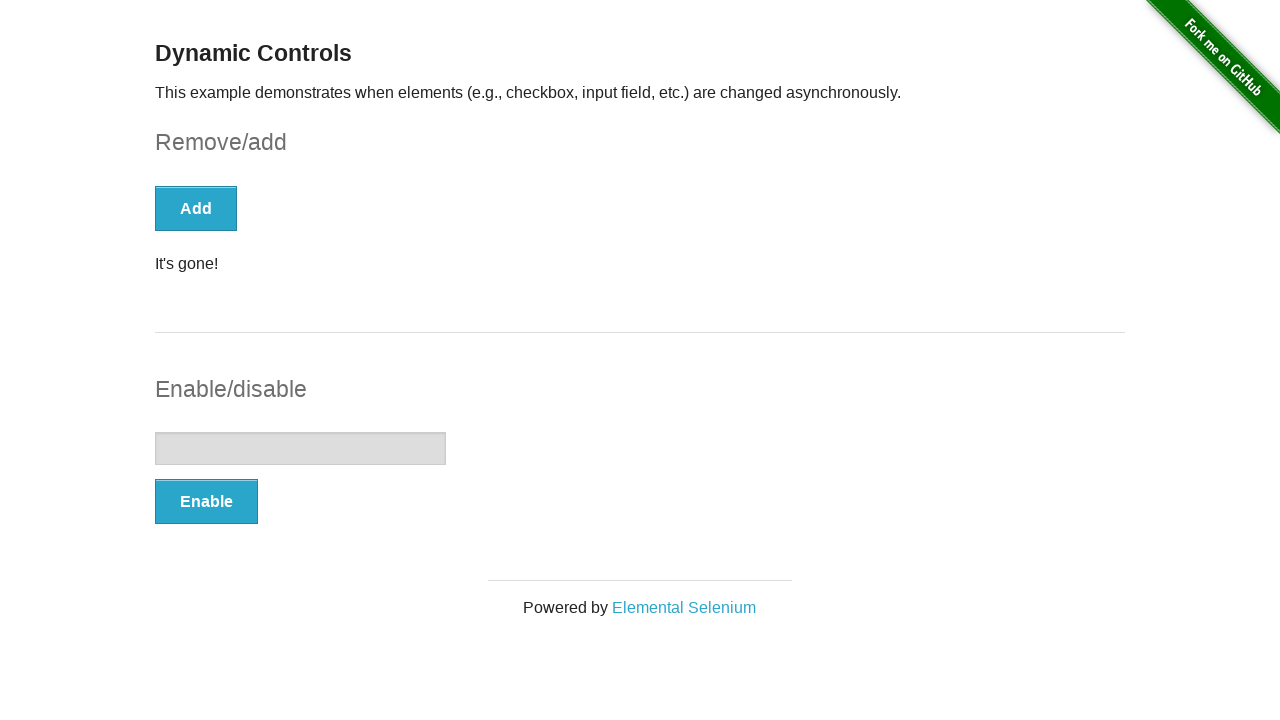

Clicked Enable button to enable the text input at (206, 501) on button:has-text('Enable')
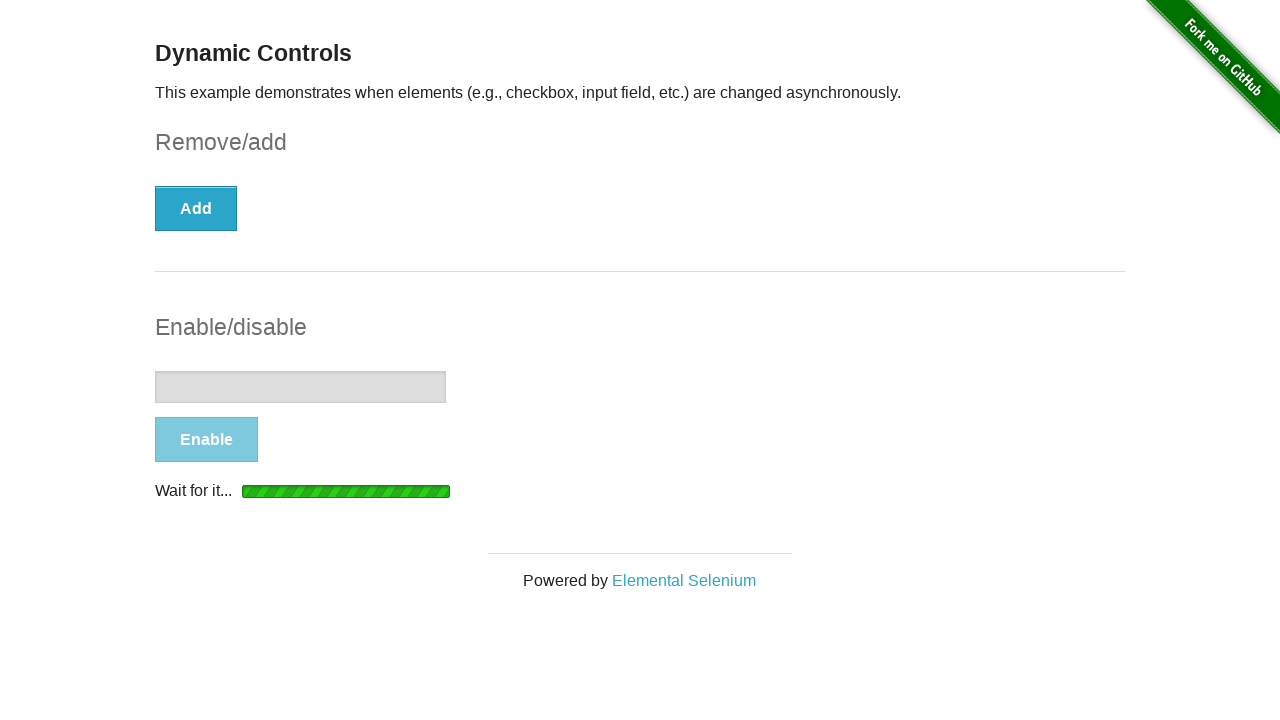

Enable confirmation message appeared
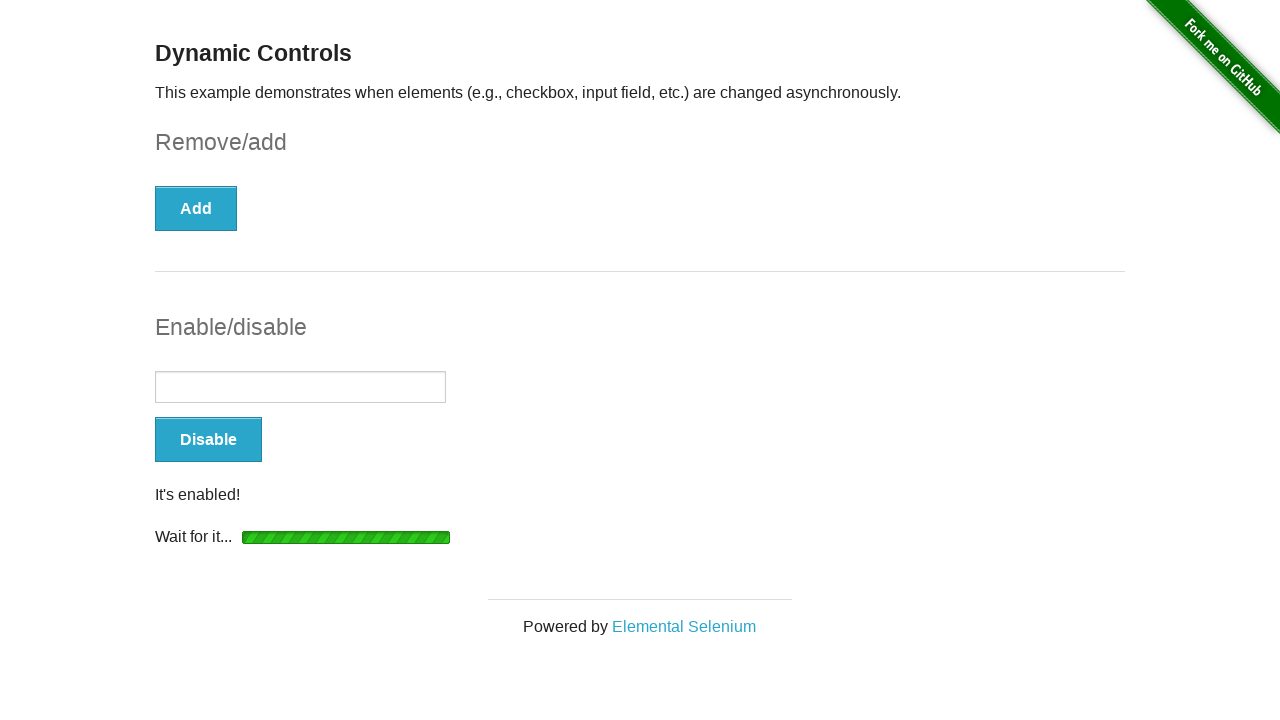

Text input field is now enabled
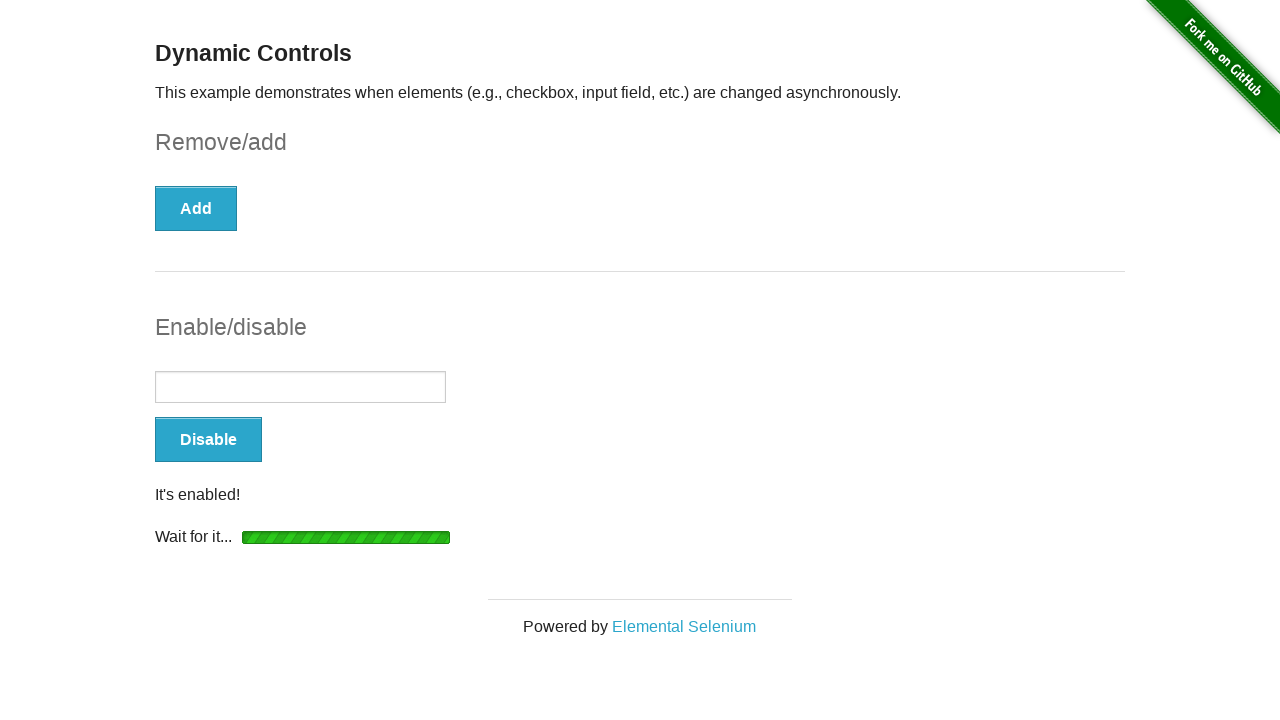

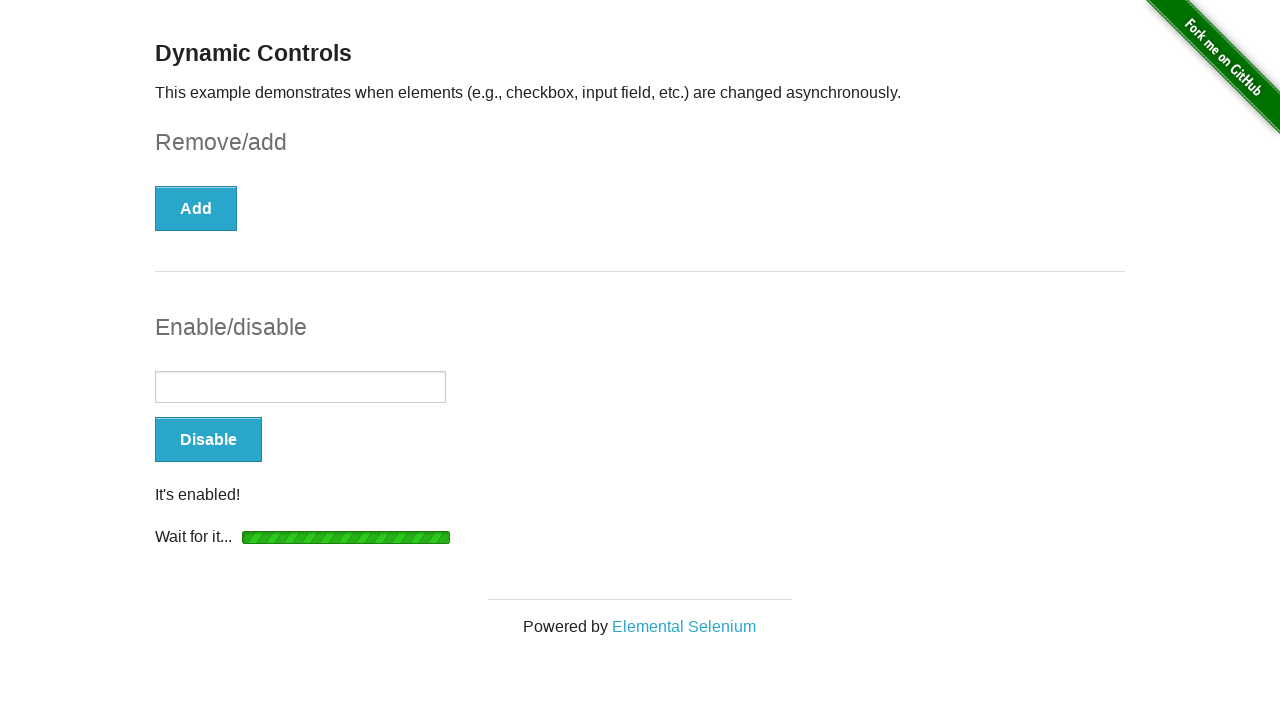